Tests an EMI (Equated Monthly Installment) calculator by entering loan amount, interest rate, and duration, then verifying the calculated EMI result

Starting URL: http://www.deal4loans.com/Contents_Calculators.php

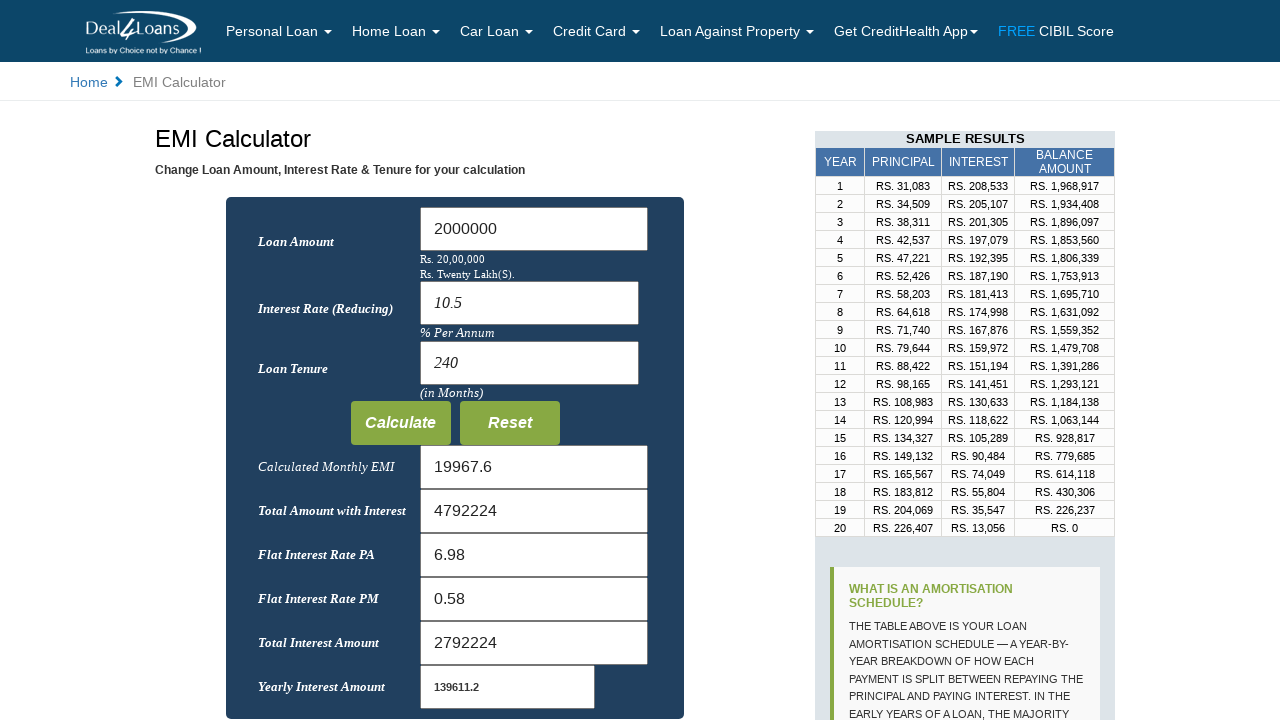

EMI Calculator page loaded - header found
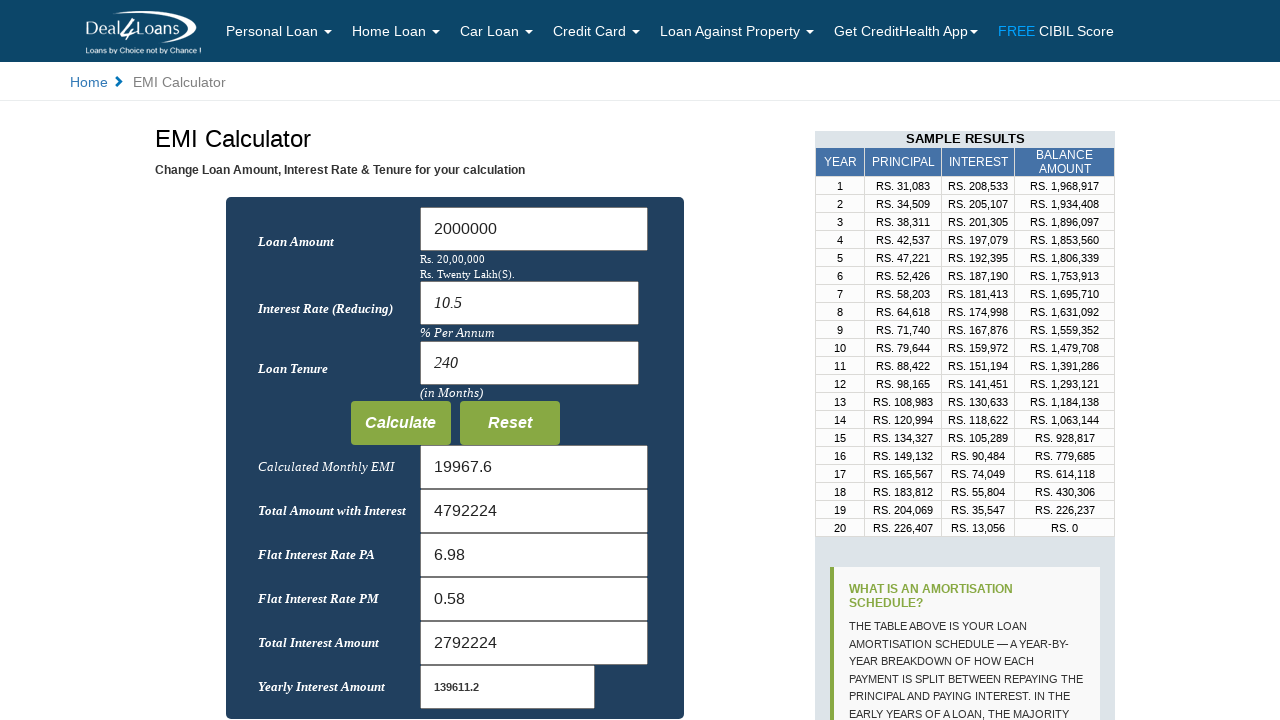

Entered loan amount: 5000 on #Loan_Amount
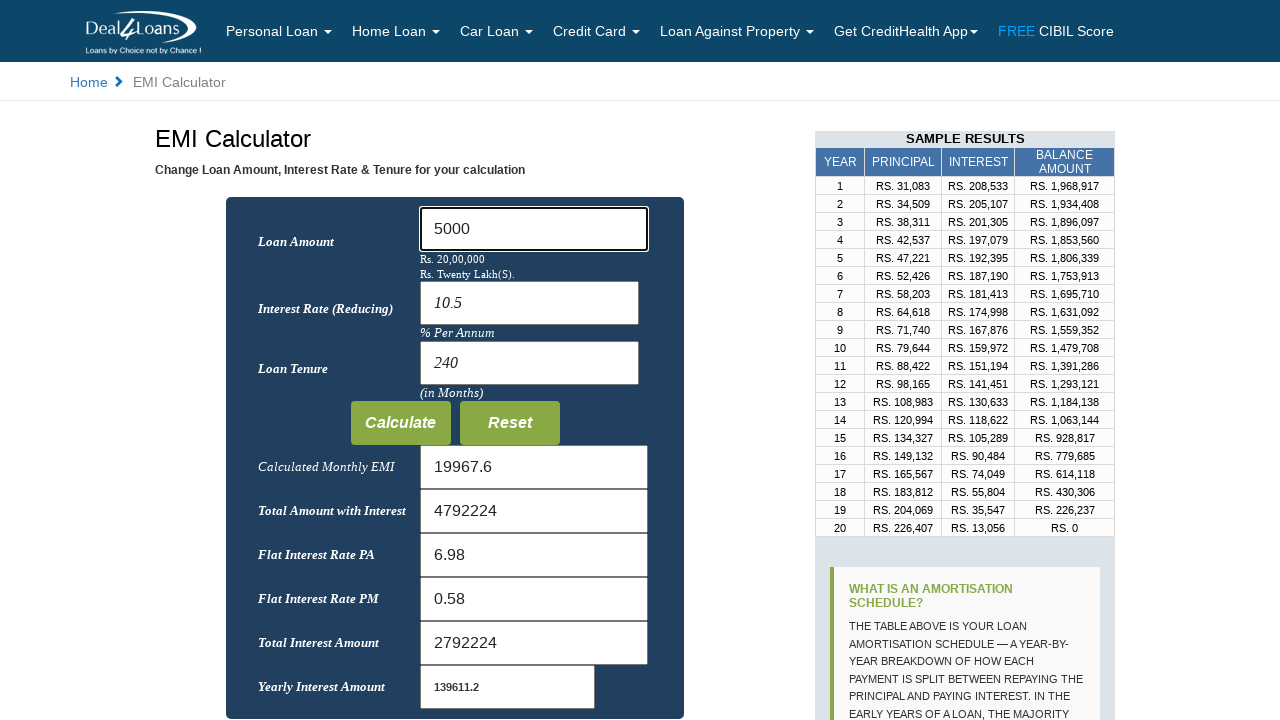

Clicked on interest rate field at (529, 303) on input[name='rate']
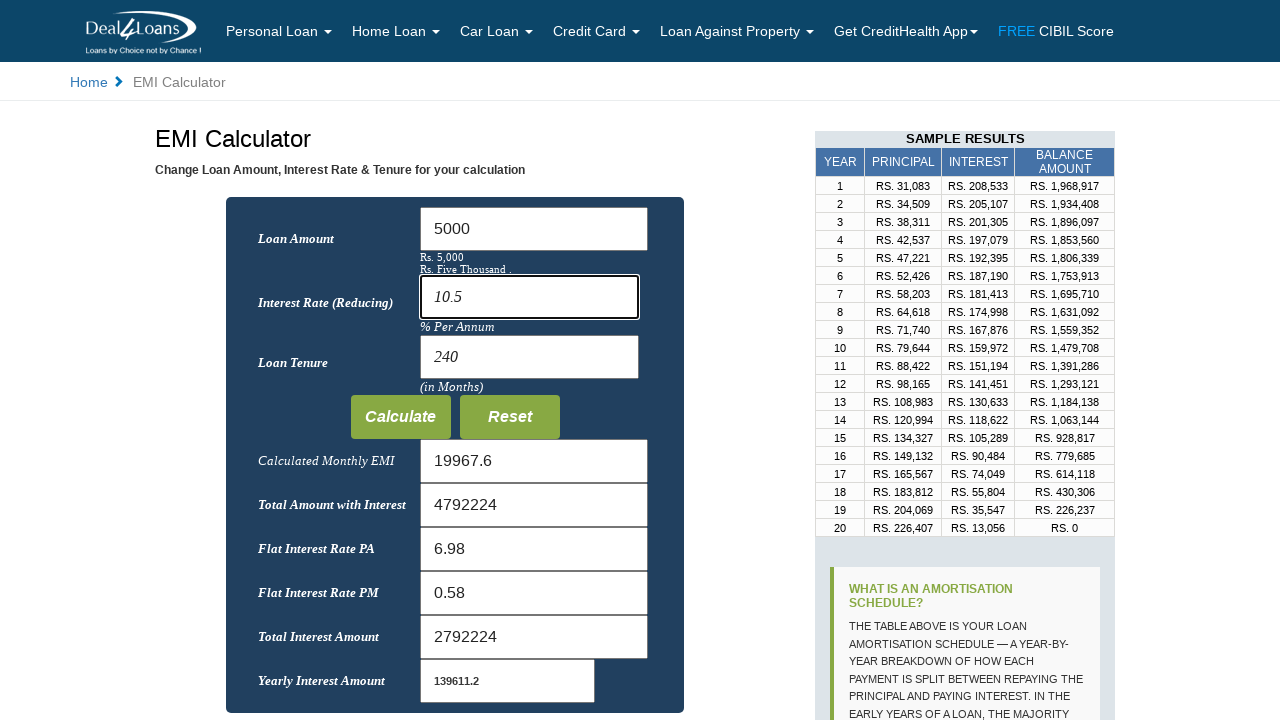

Loan amount in words display verified
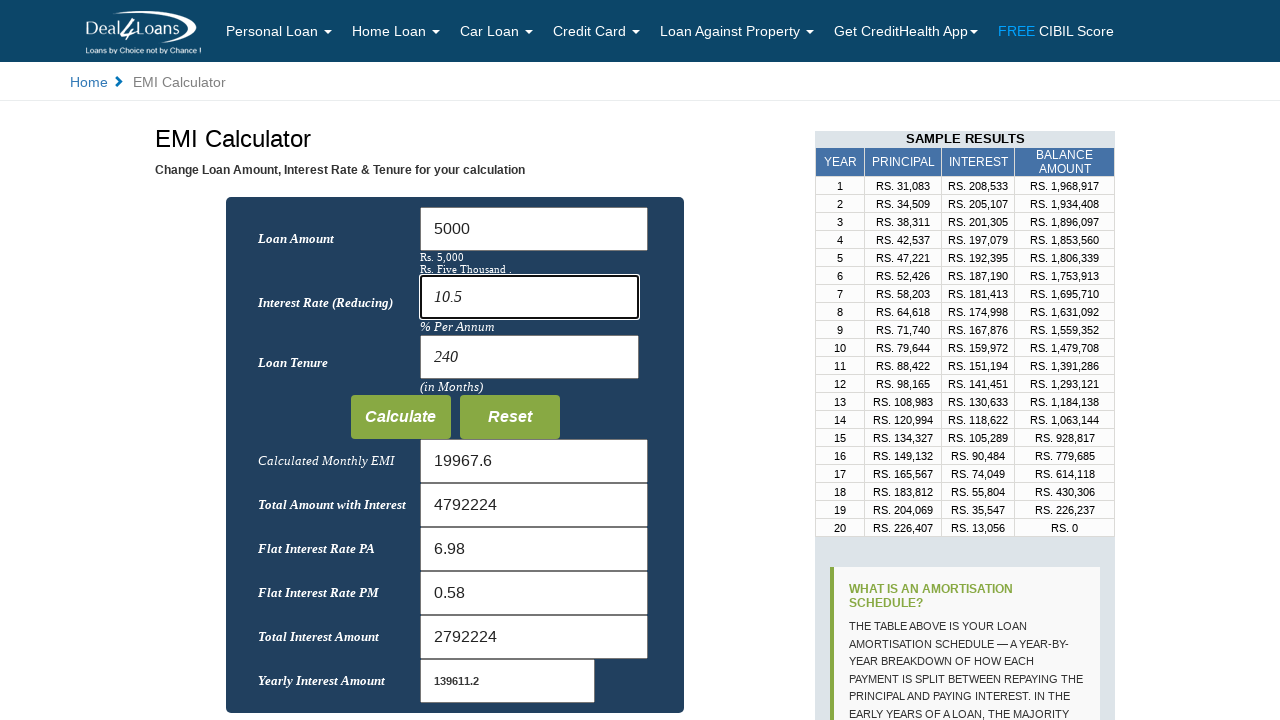

Entered interest rate: 20% on input[name='rate']
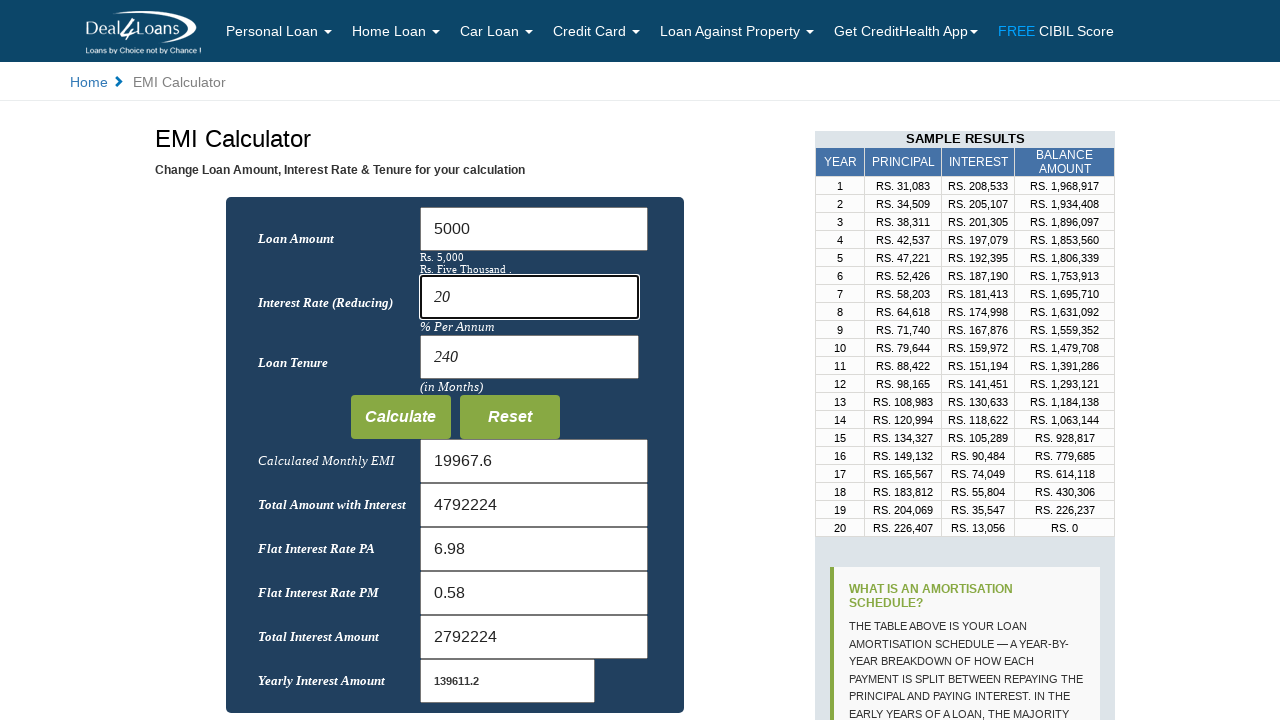

Entered loan duration: 5 months on input[name='months']
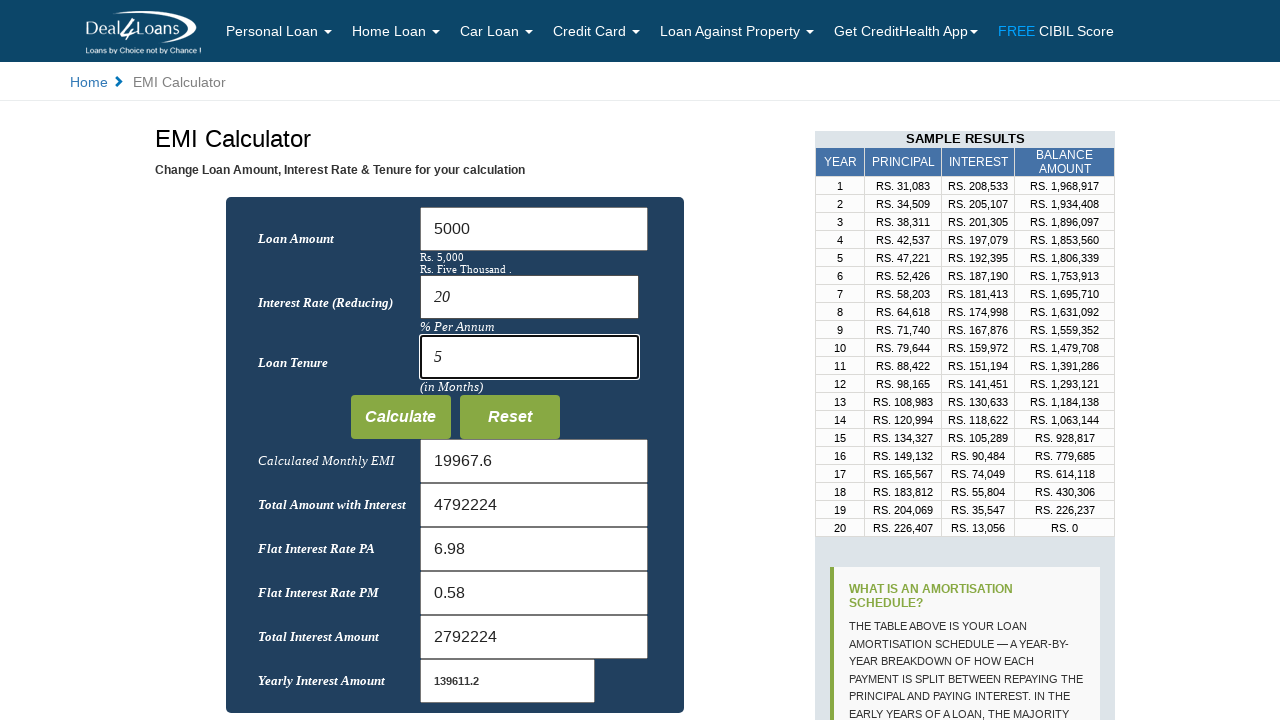

Clicked Calculate button to compute EMI at (400, 417) on input[value='Calculate']
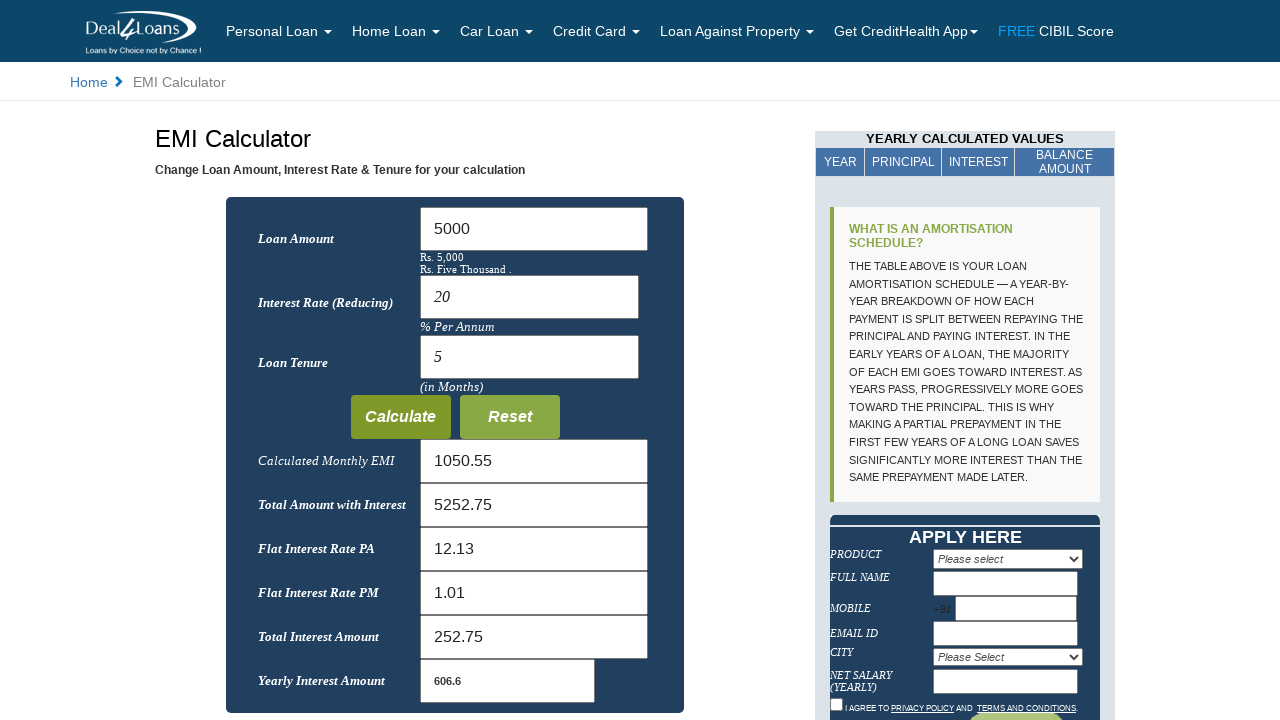

EMI calculation completed and result field displayed
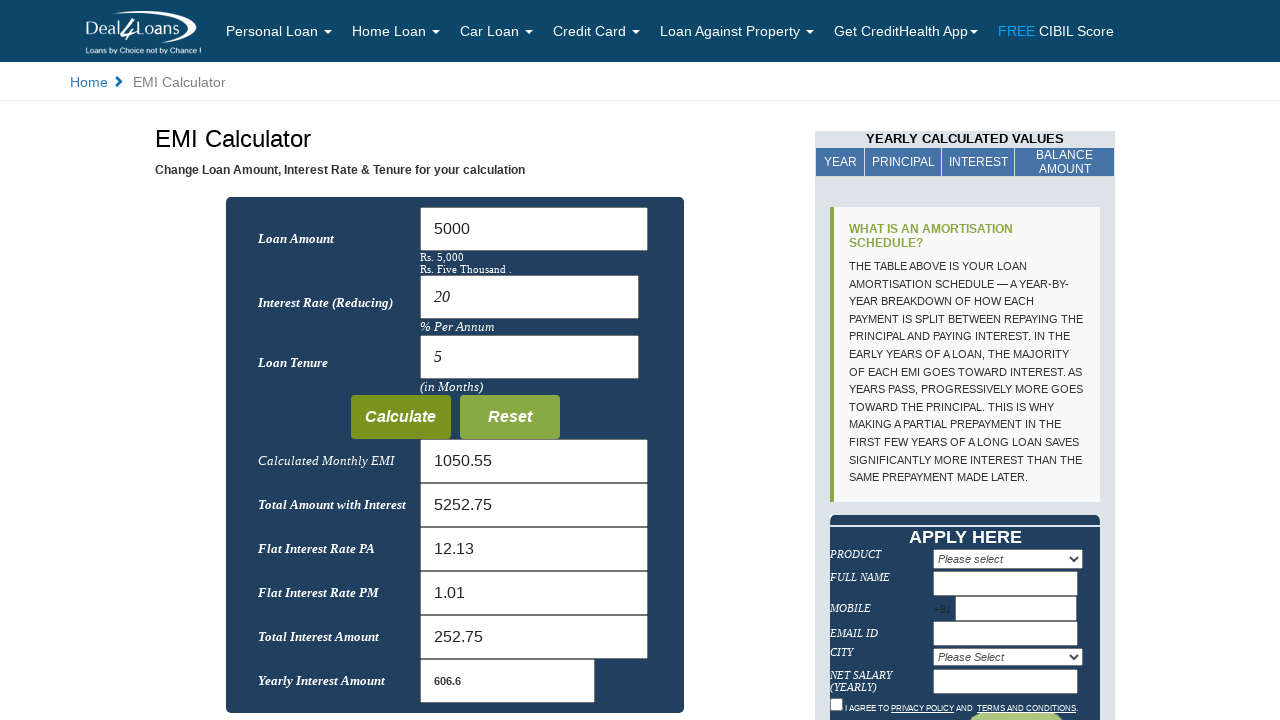

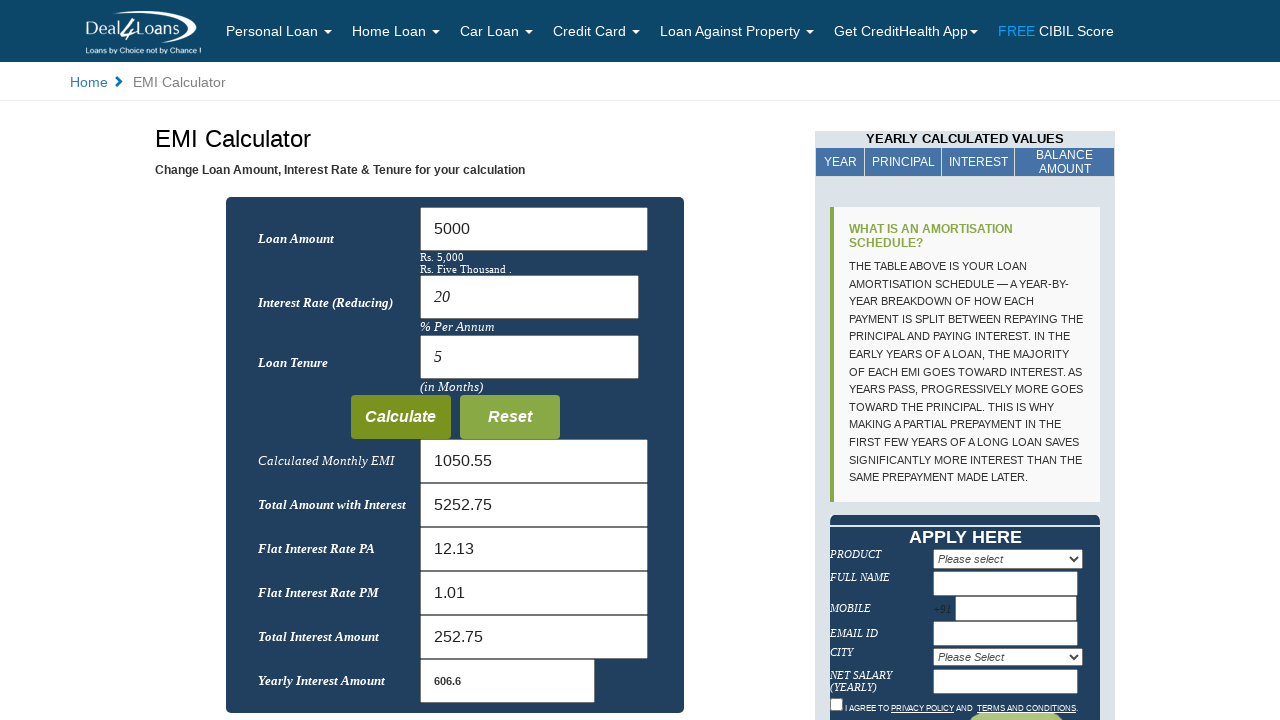